Tests handling of a JavaScript prompt dialog by triggering it, entering text, and accepting it

Starting URL: https://the-internet.herokuapp.com/javascript_alerts

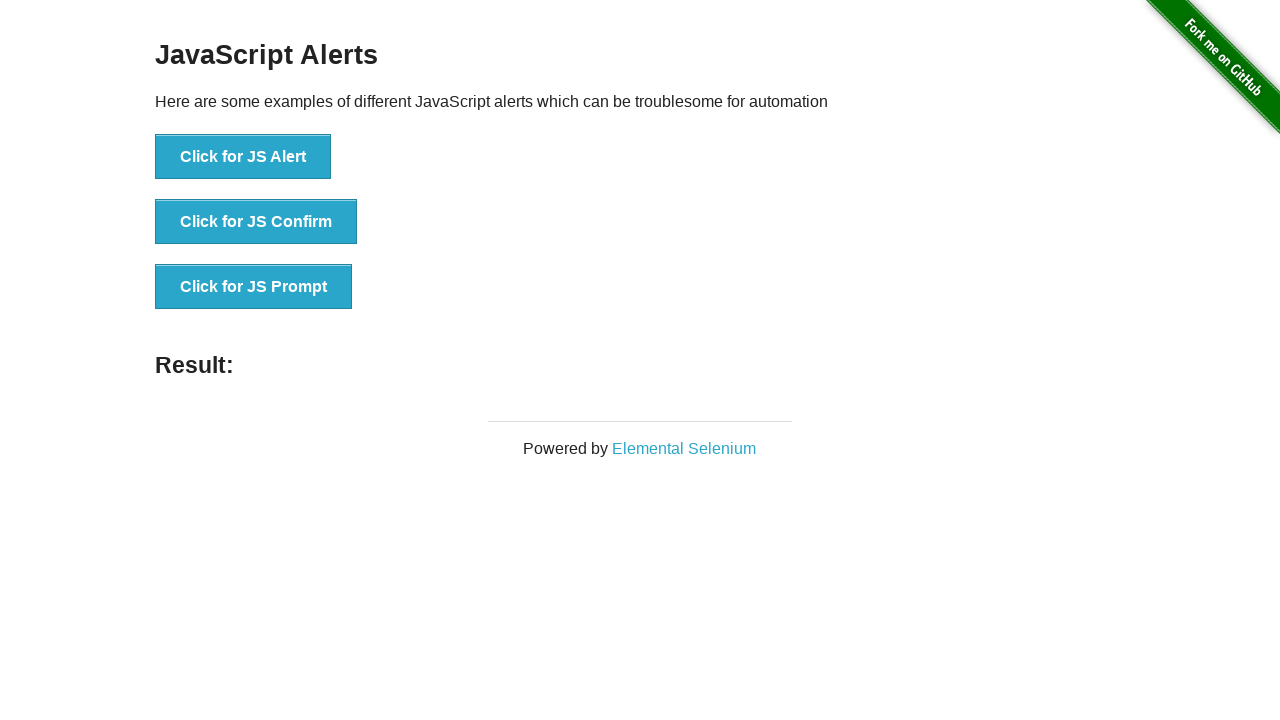

Set up dialog handler for prompt acceptance with text 'I am not interested'
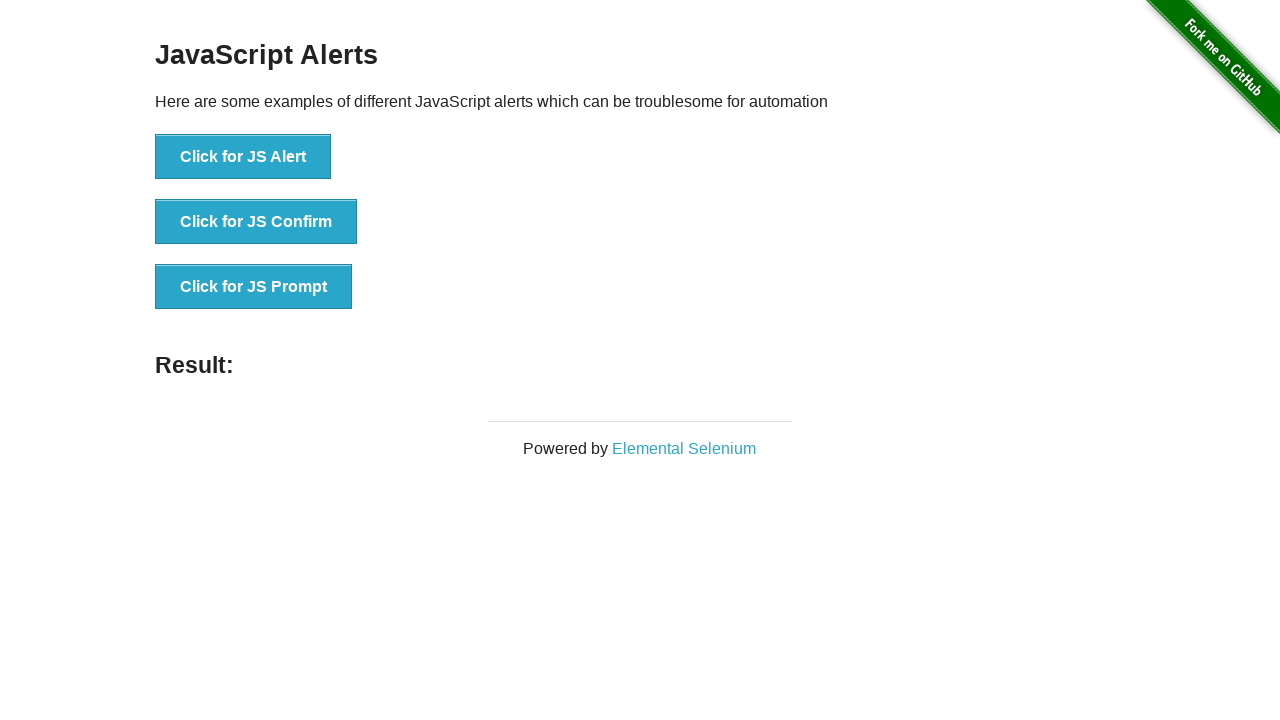

Clicked button to trigger JavaScript prompt dialog at (254, 287) on xpath=//button[text()='Click for JS Prompt']
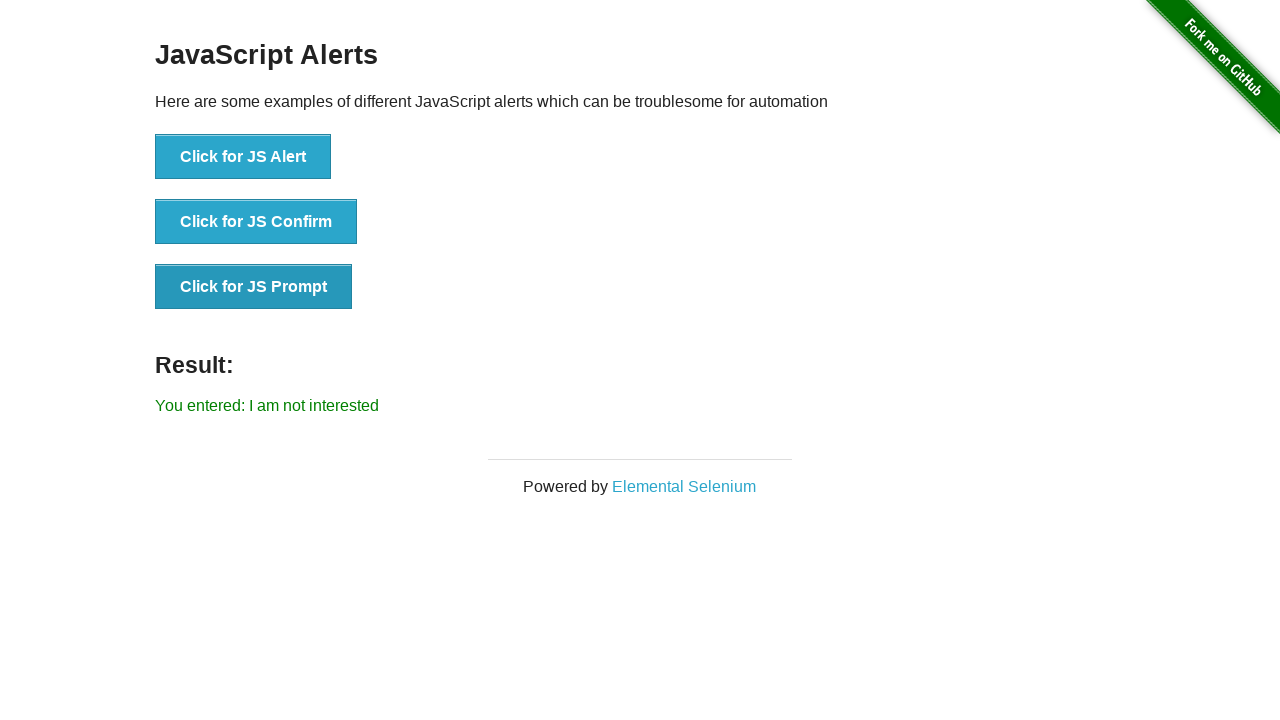

Removed dialog event listener after prompt was handled
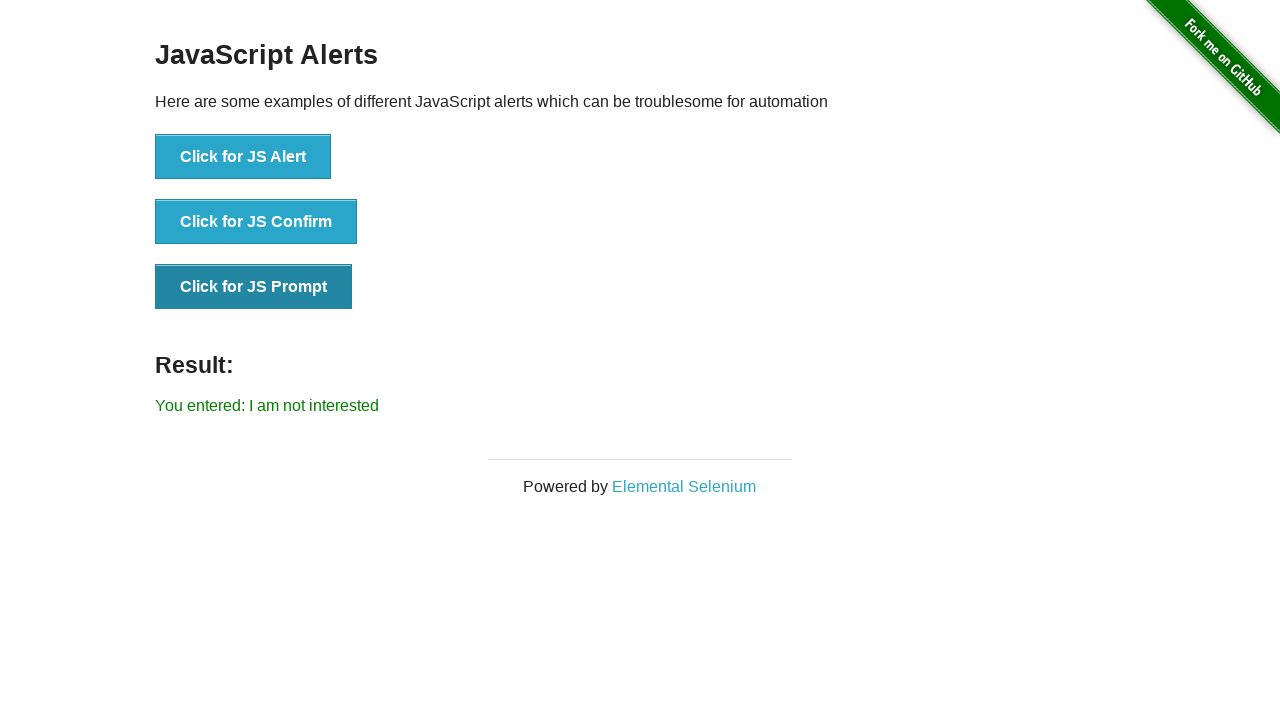

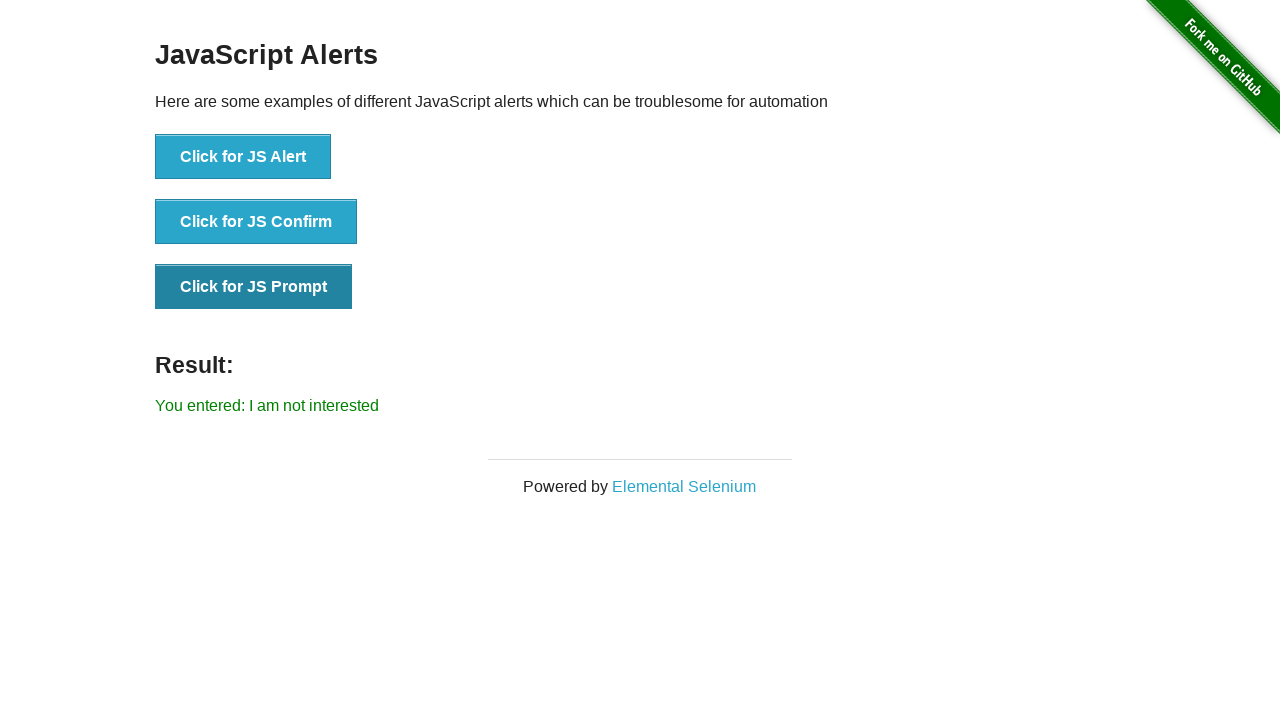